Tests drag and drop functionality on jQuery UI demo page by dragging an element to a specific position

Starting URL: https://jqueryui.com/droppable/

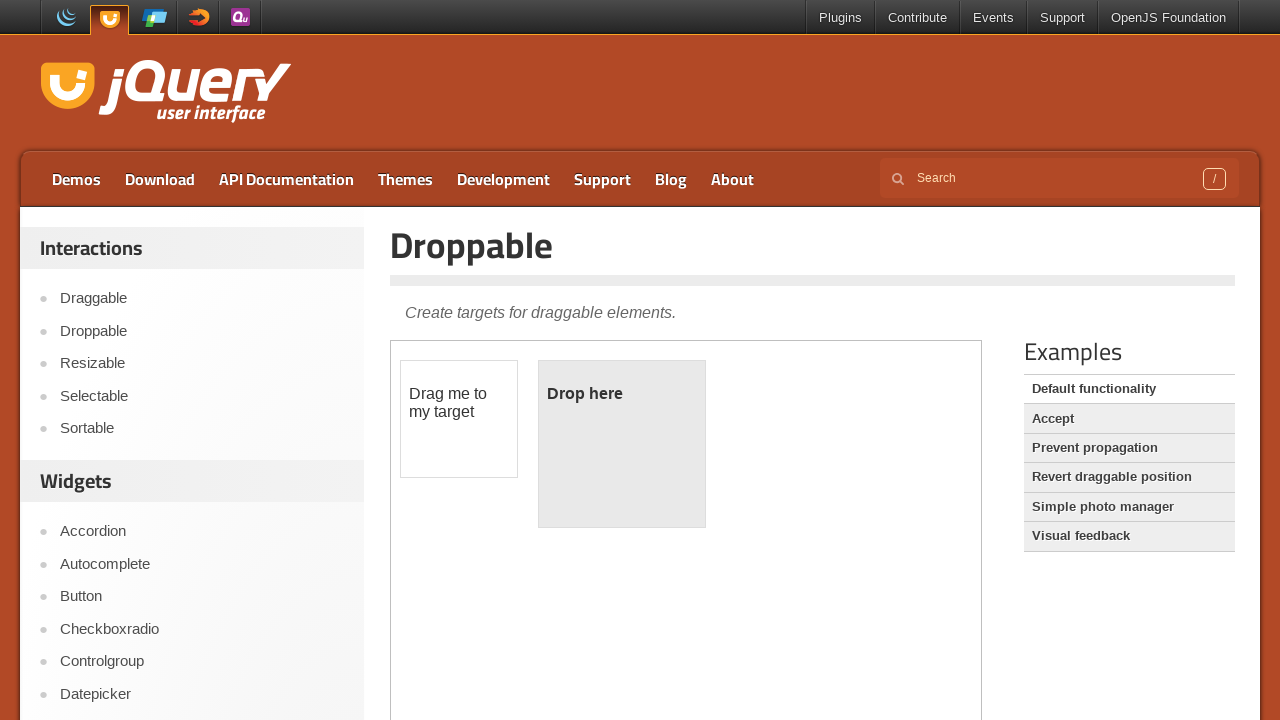

Located the demo iframe containing drag and drop elements
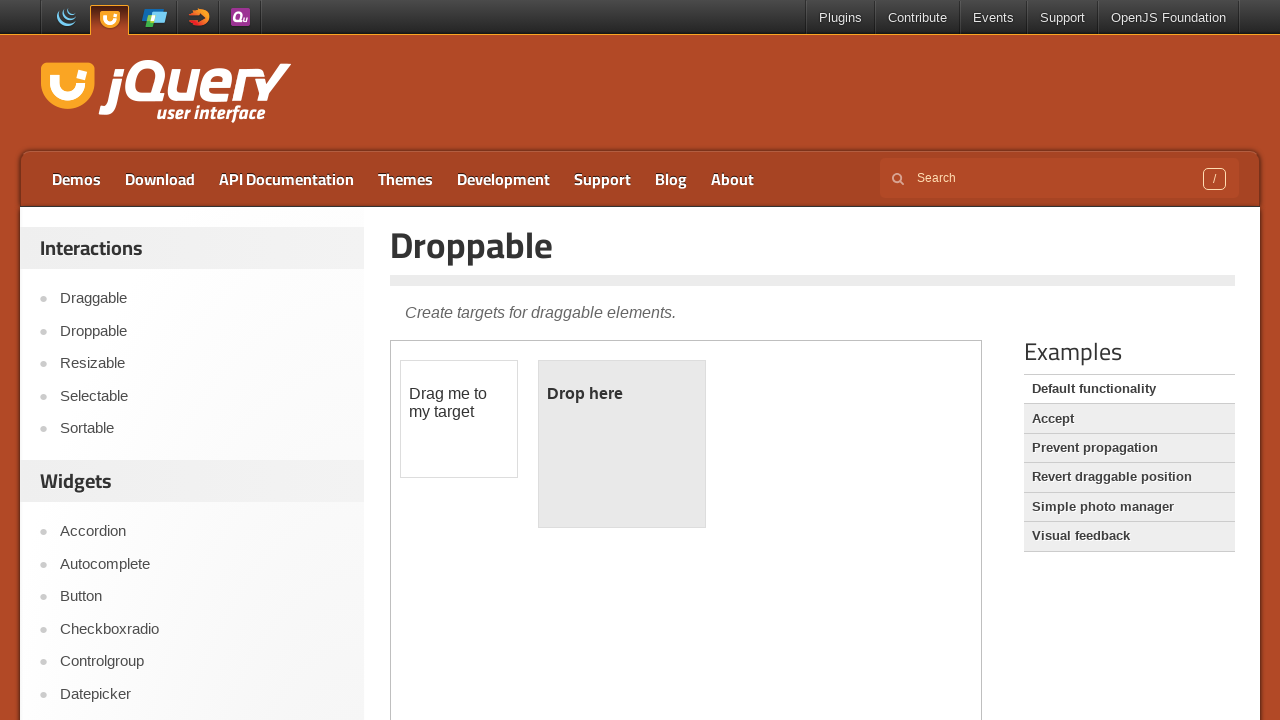

Located the draggable element with id 'draggable'
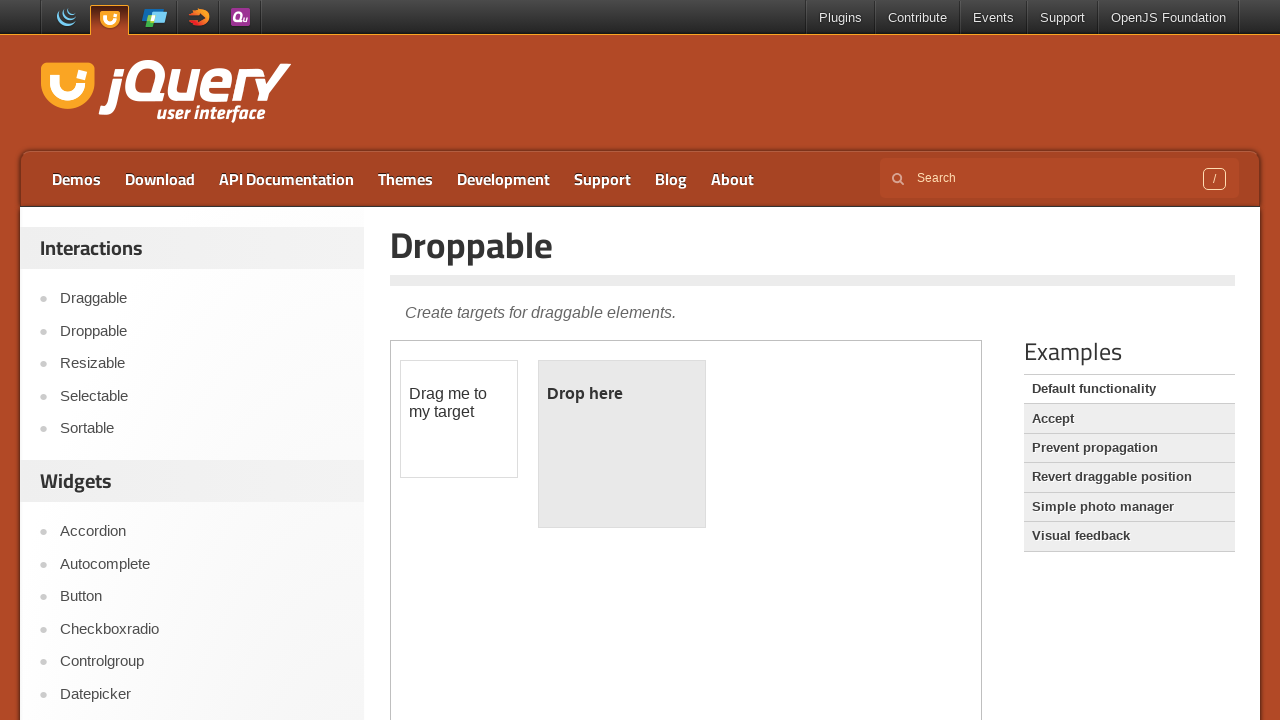

Dragged the element to position (100, 100) at (501, 461)
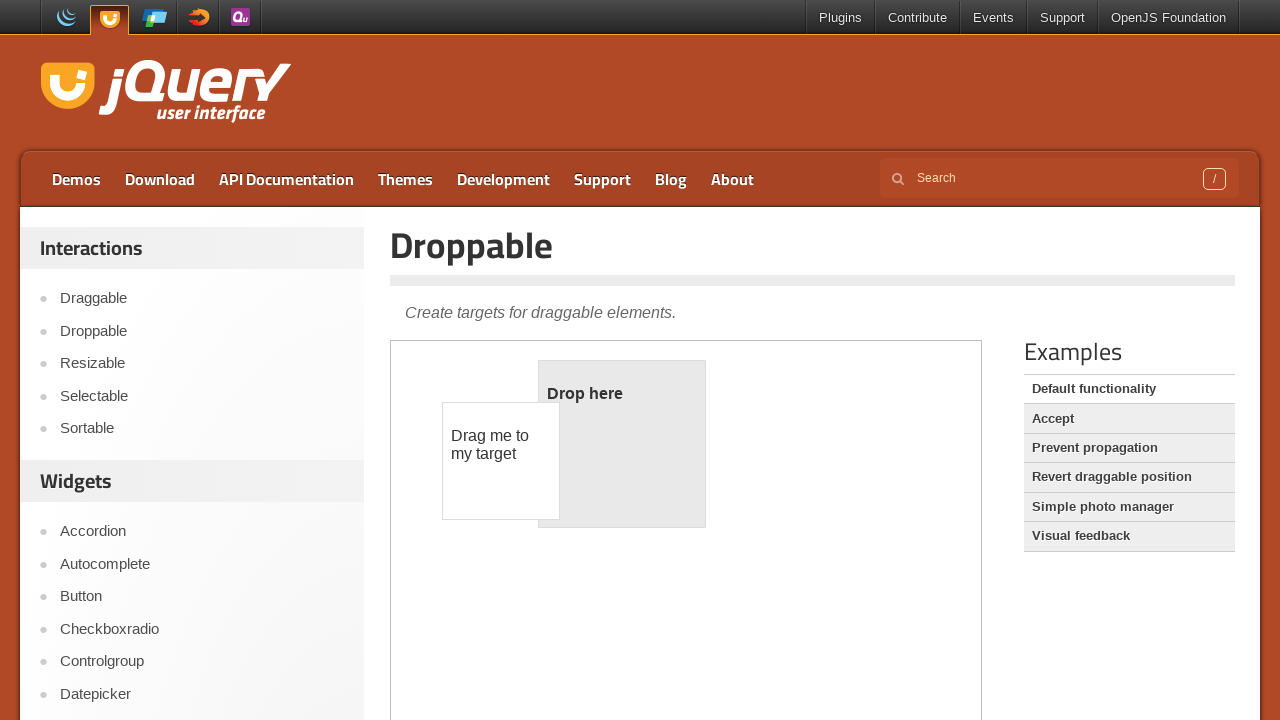

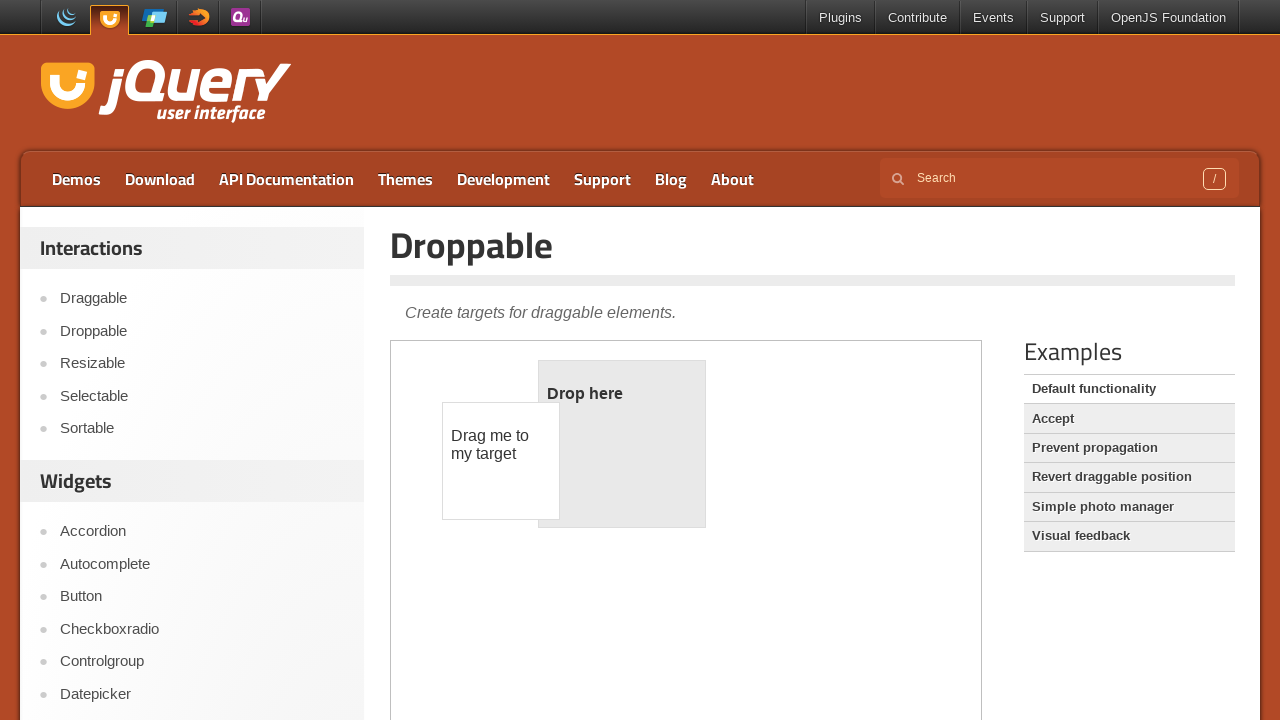